Tests the Zappos homepage search functionality by entering "Green Shoes" in the search field and submitting the search form.

Starting URL: https://www.zappos.com

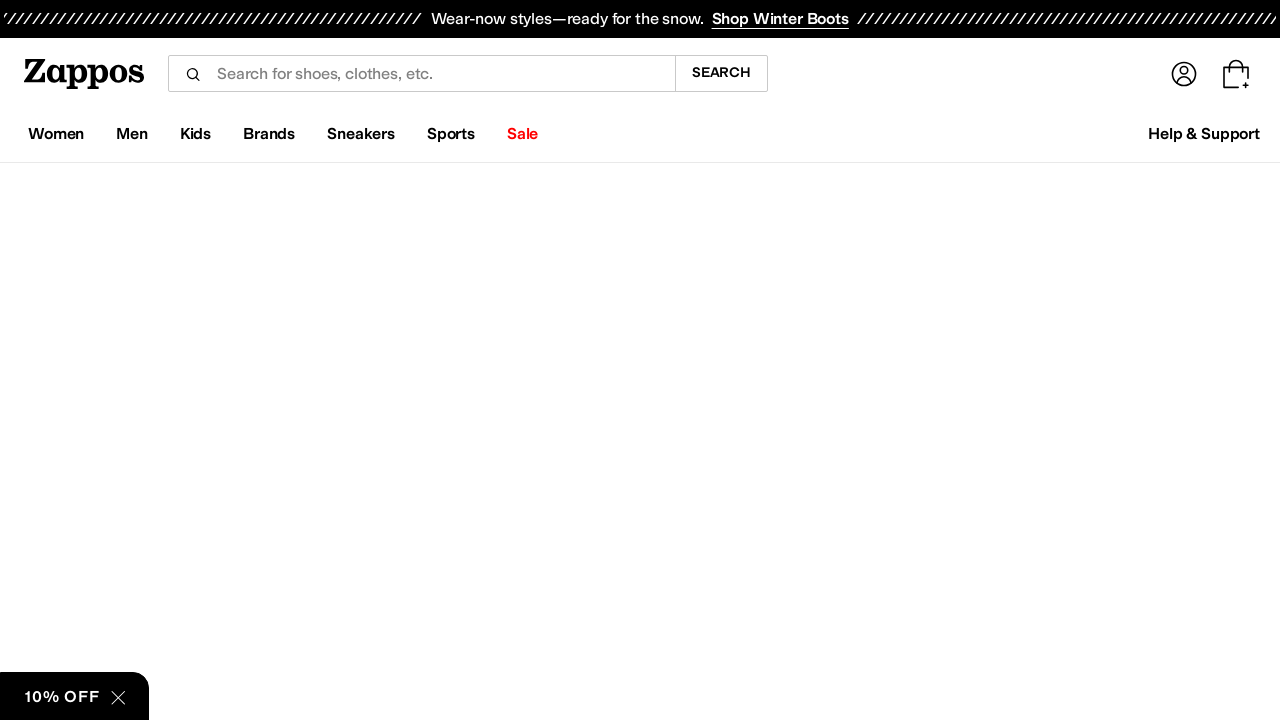

Filled search field with 'Green Shoes' on input[name='term']
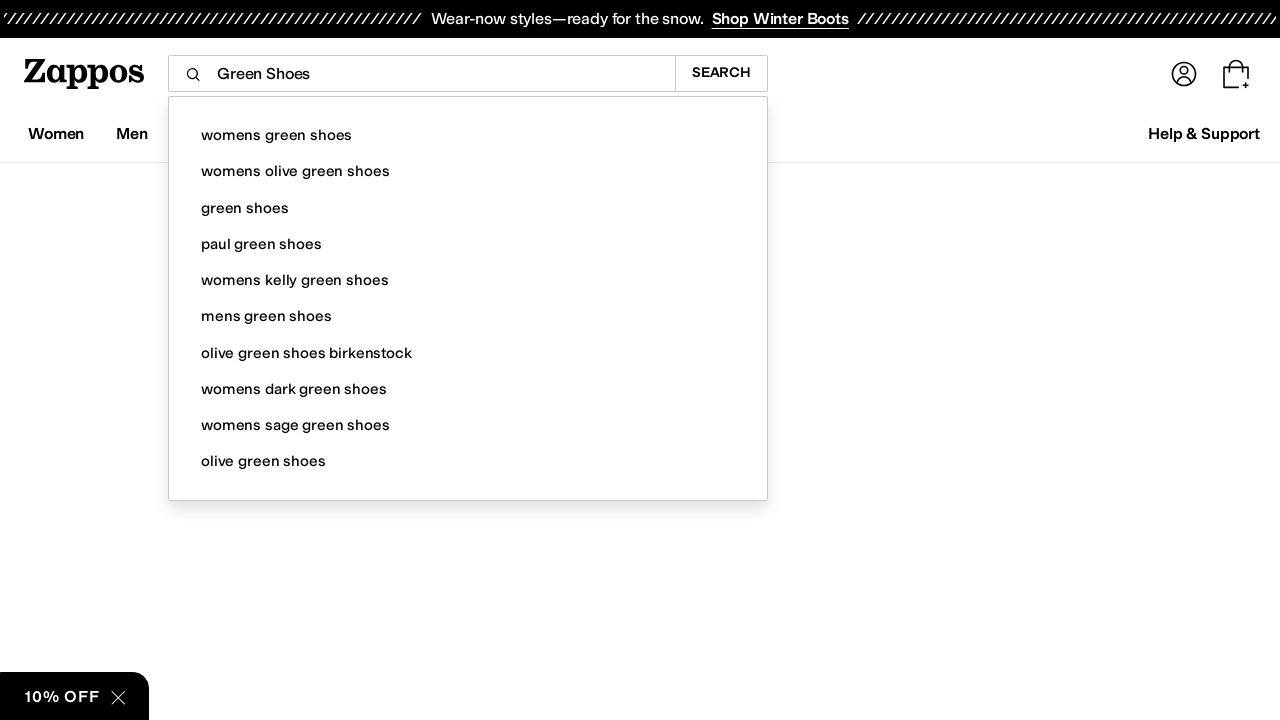

Submitted search form by pressing Enter on input[name='term']
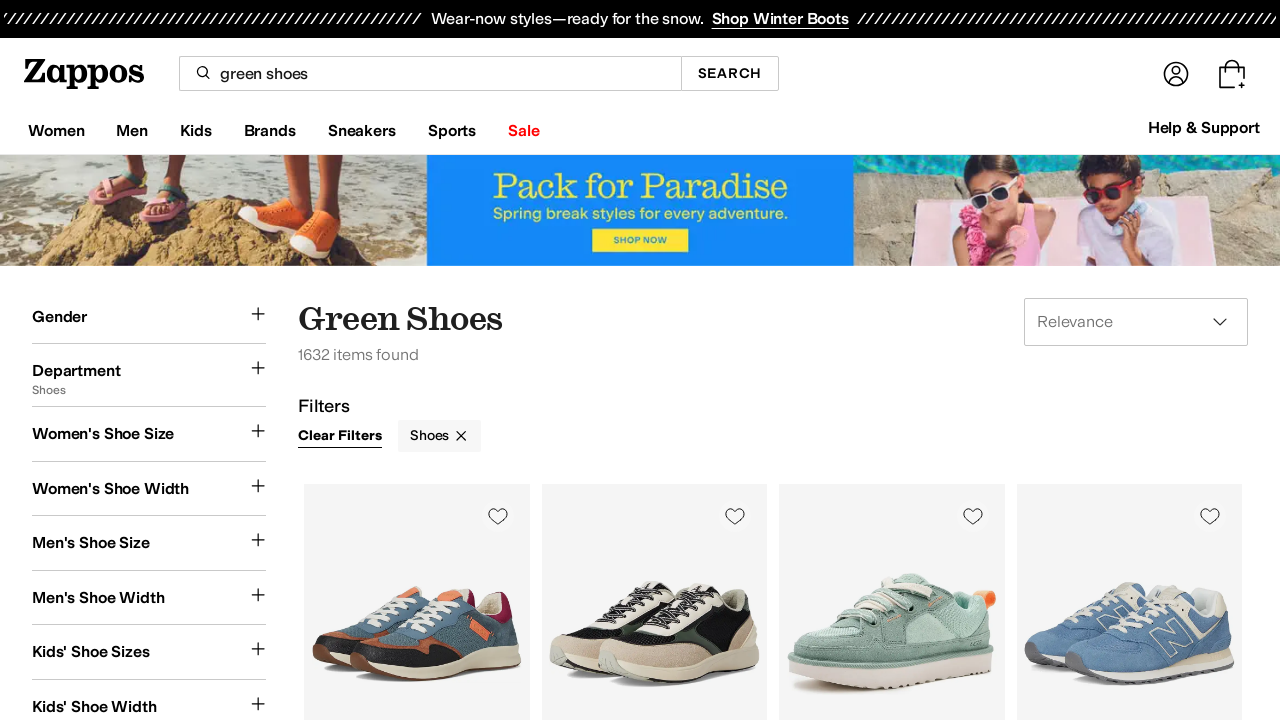

Search results page loaded successfully
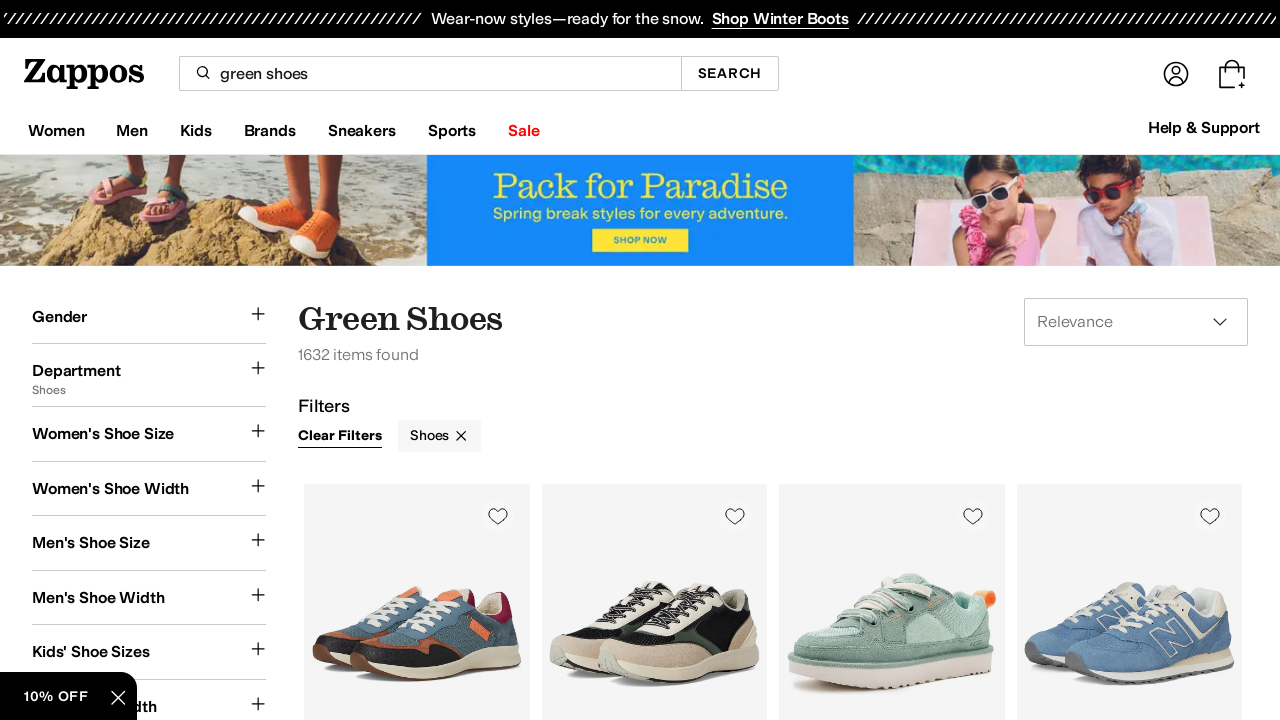

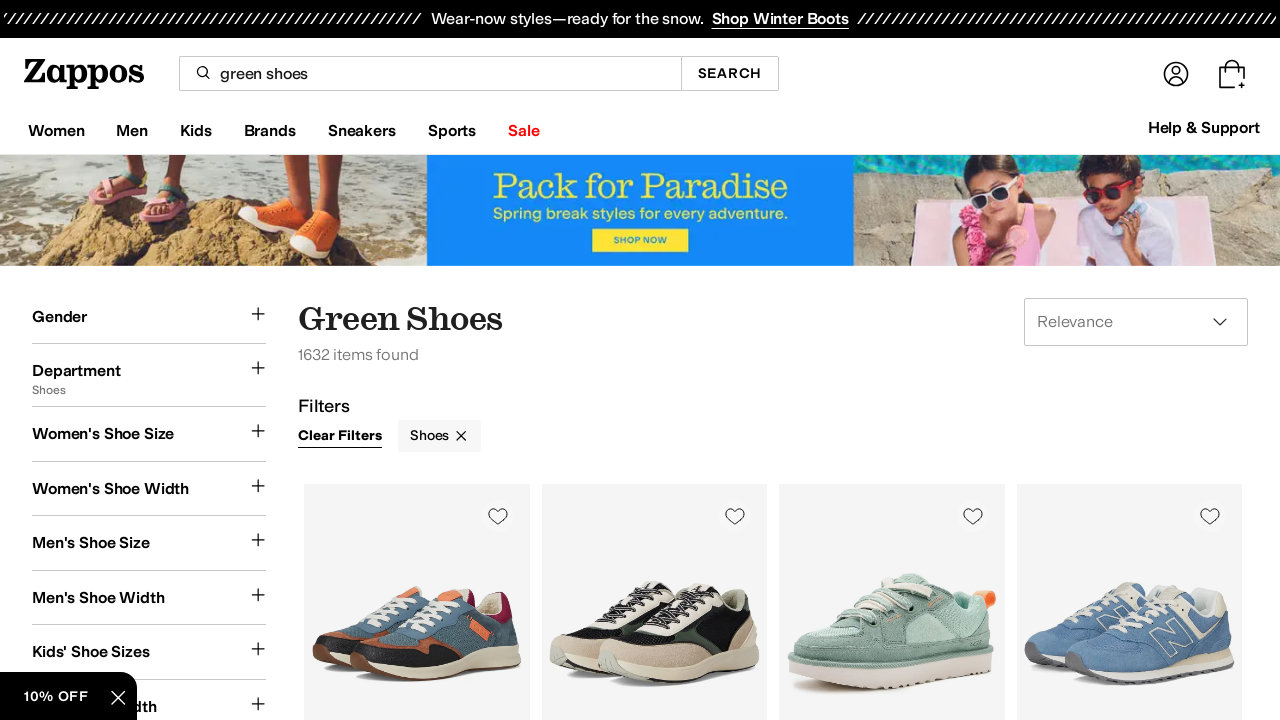